Verifies that none of the elements with class "test" contain the number 190 in their text

Starting URL: https://kristinek.github.io/site/examples/locators

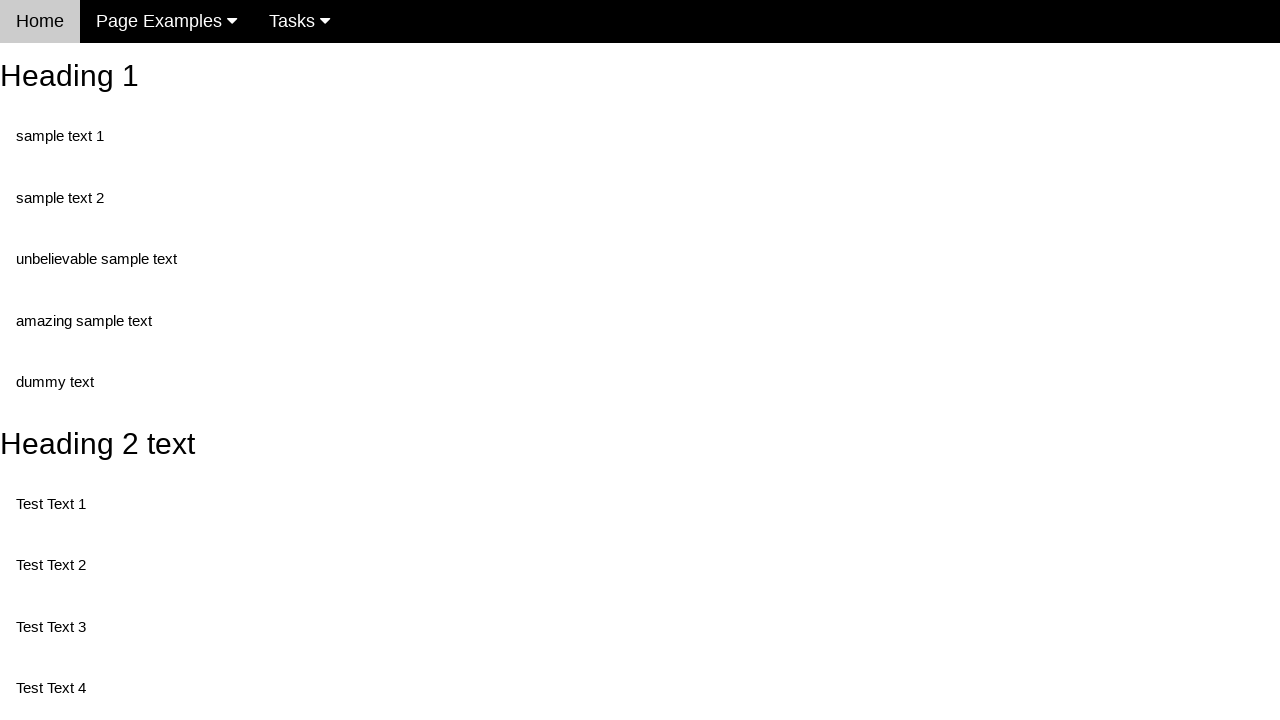

Navigated to locators example page
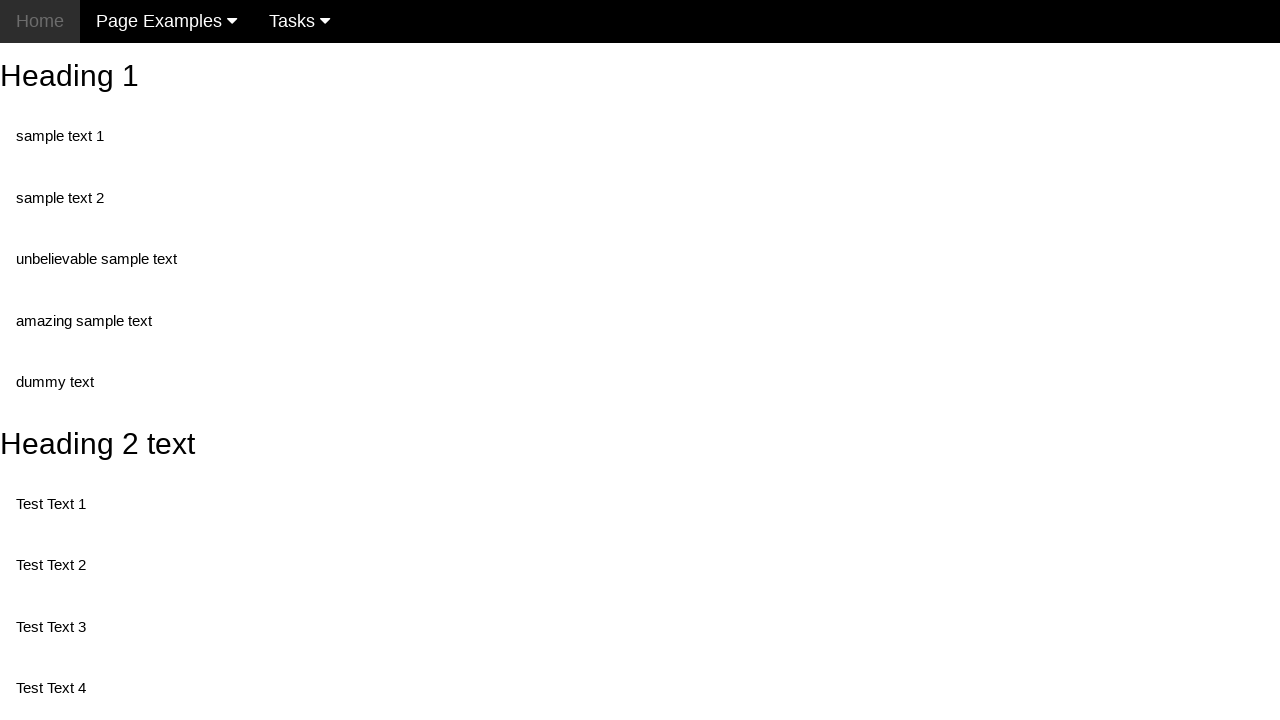

Retrieved all elements with class 'test'
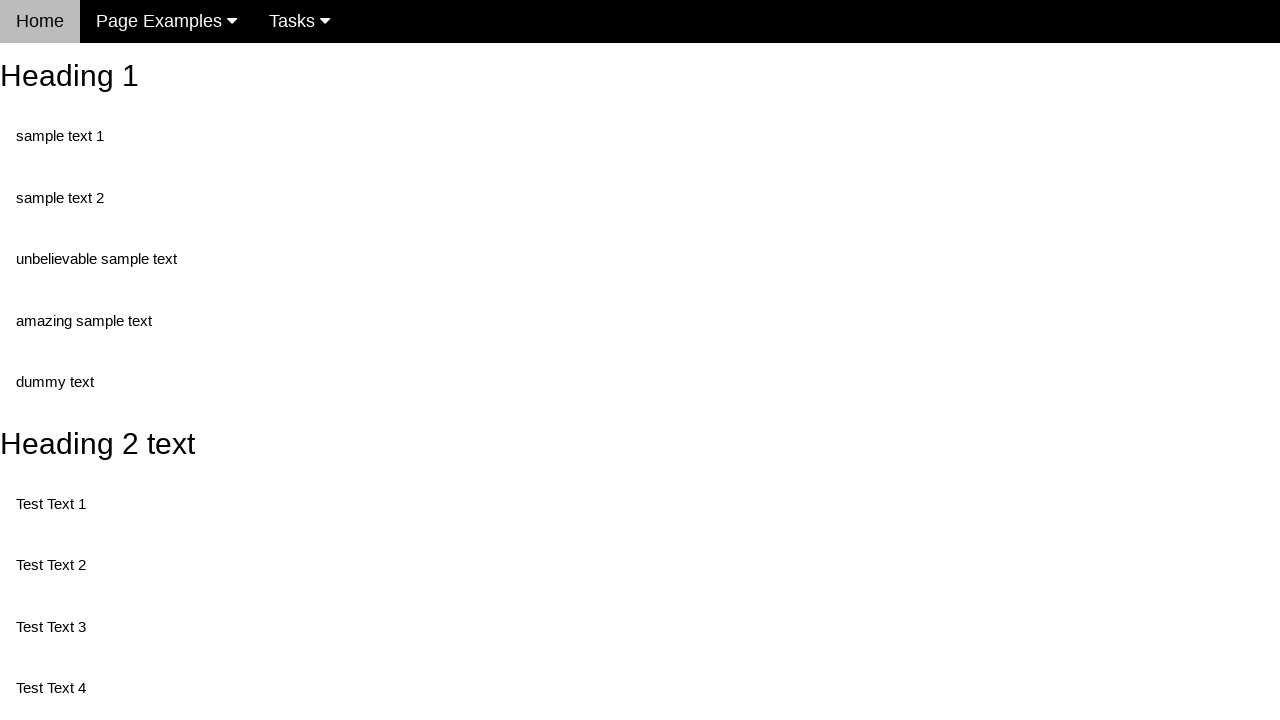

Retrieved text content from element: 'Test Text 1'
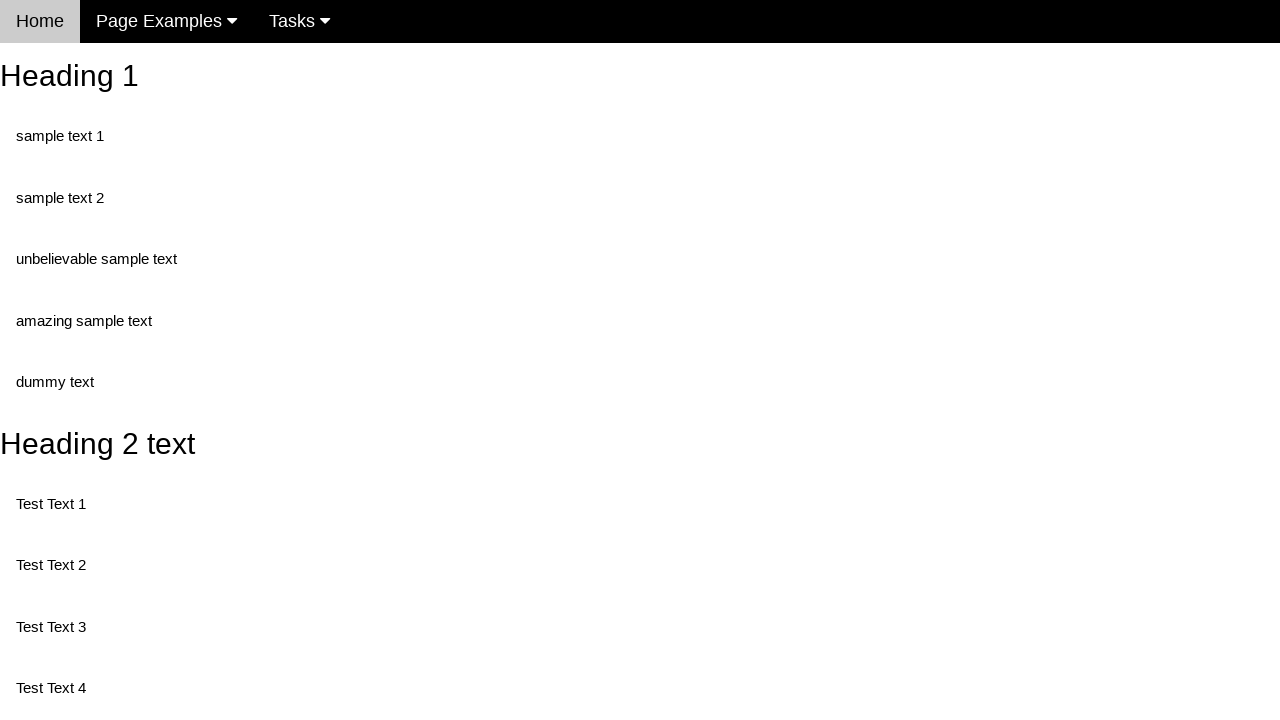

Verified that element text does not contain '190'
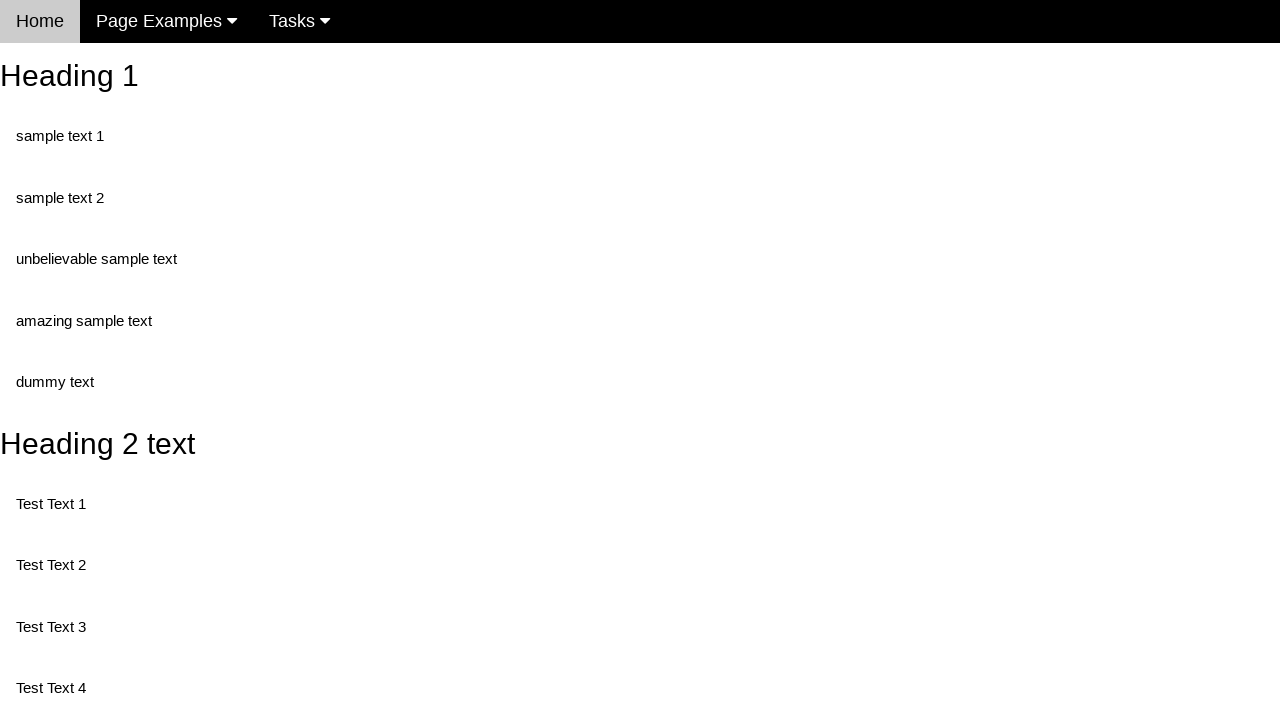

Retrieved text content from element: 'Test Text 3'
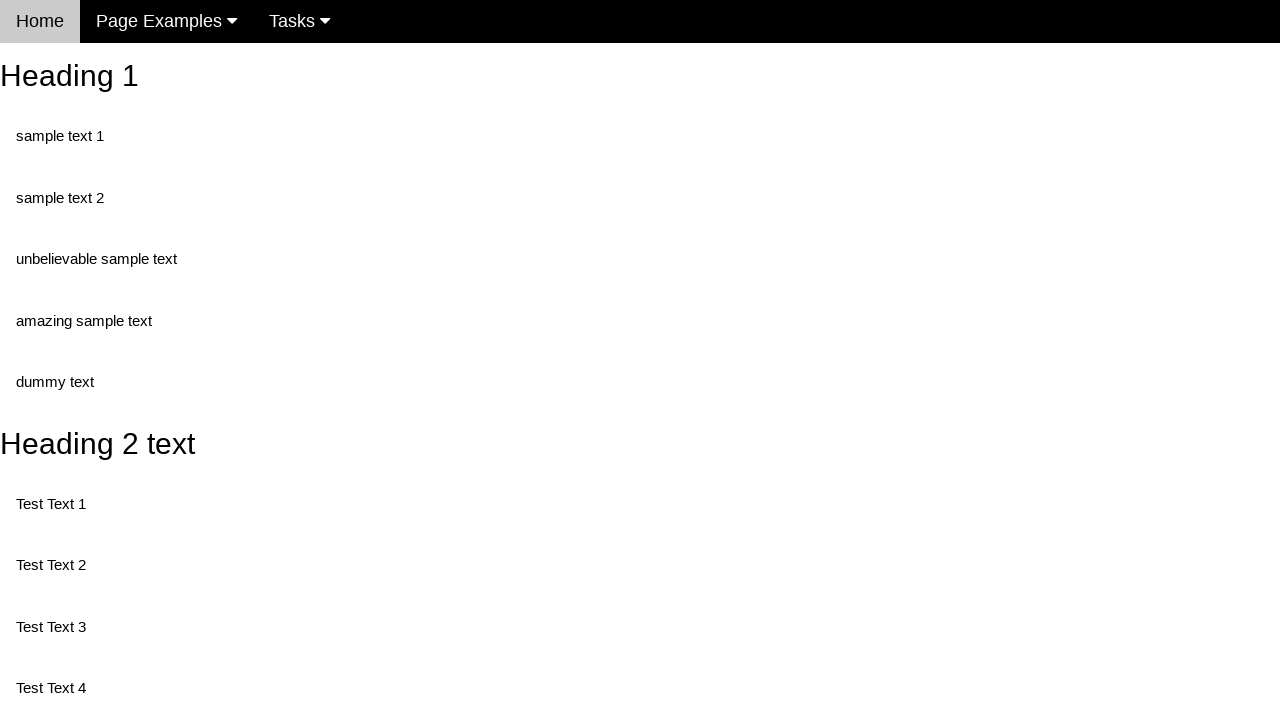

Verified that element text does not contain '190'
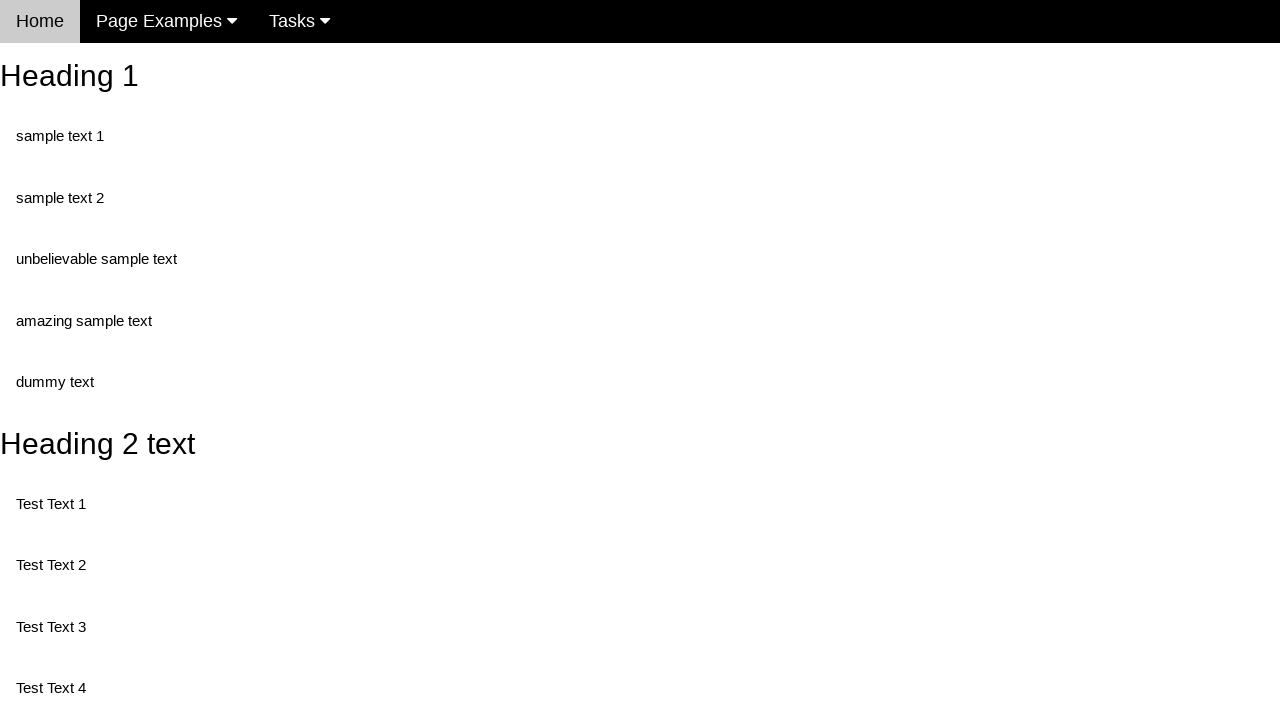

Retrieved text content from element: 'Test Text 4'
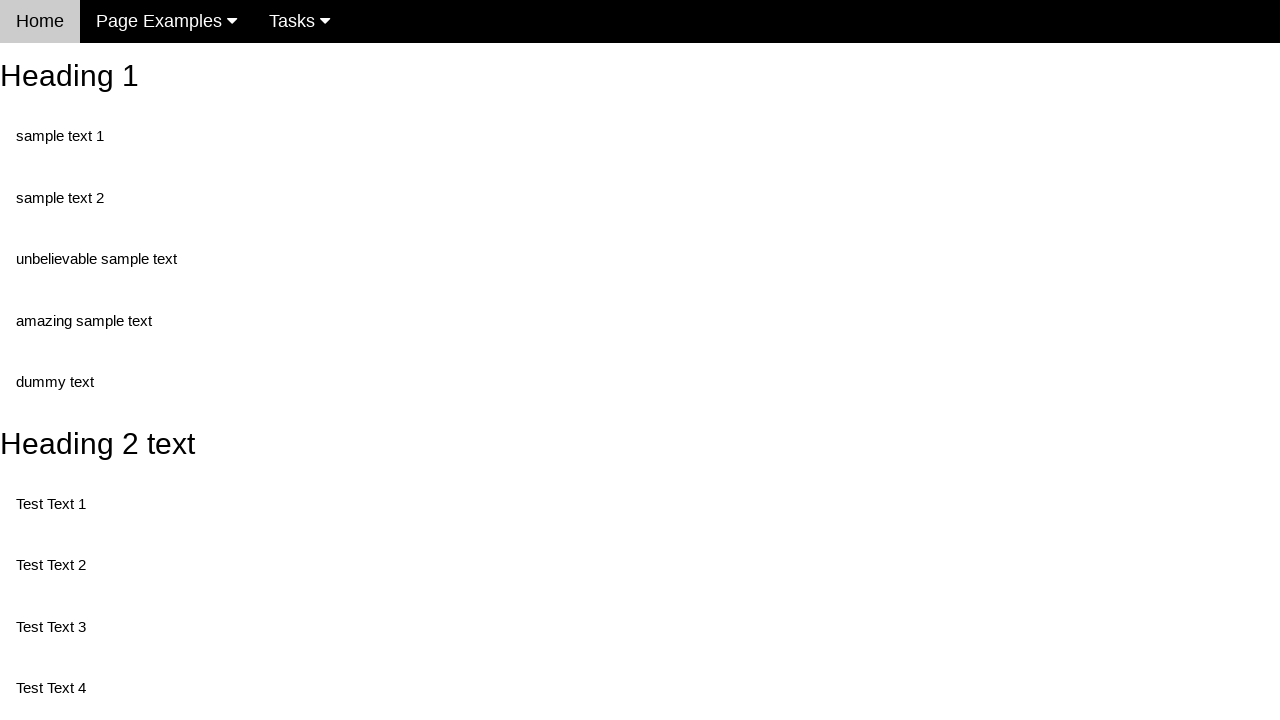

Verified that element text does not contain '190'
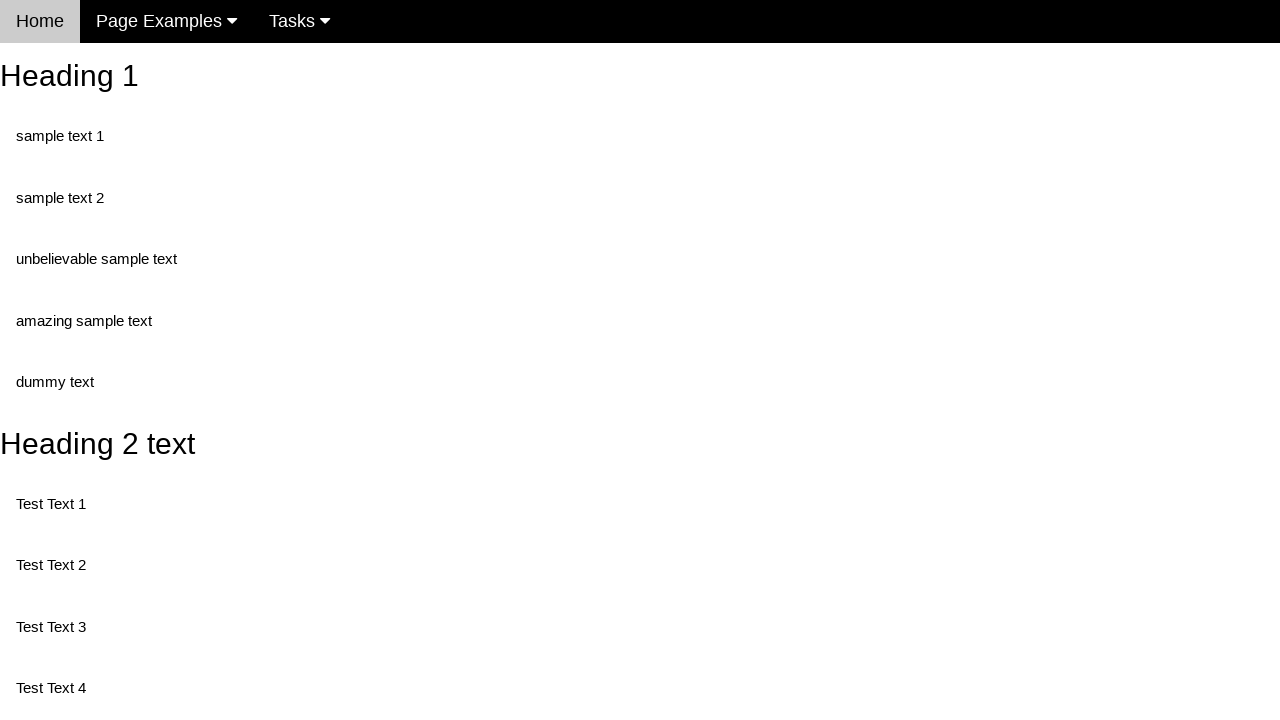

Retrieved text content from element: 'Test Text 5'
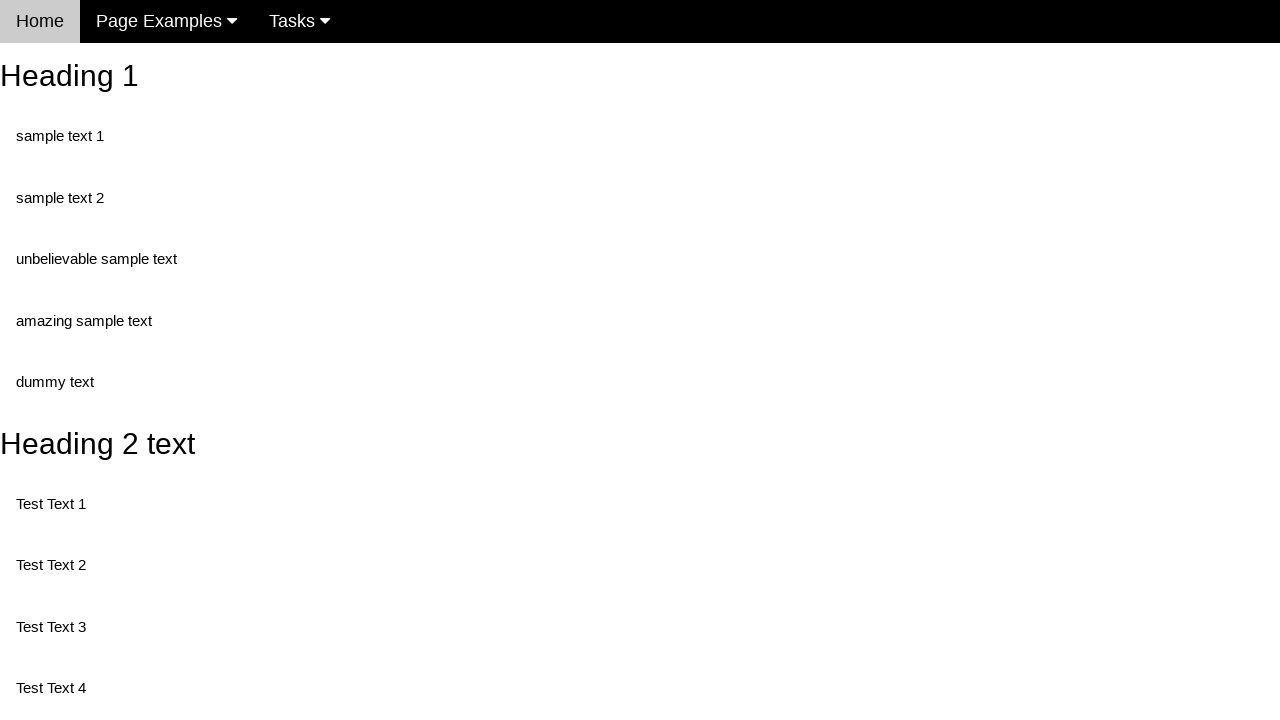

Verified that element text does not contain '190'
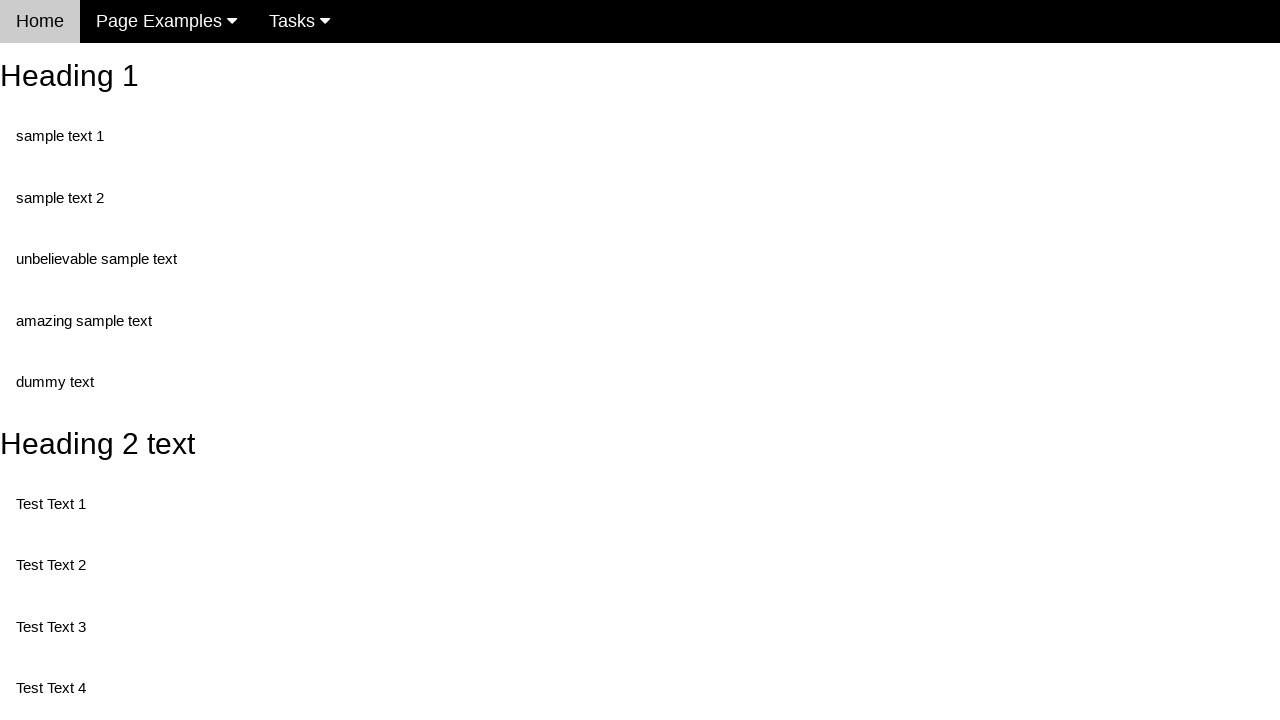

Retrieved text content from element: 'Test Text 6'
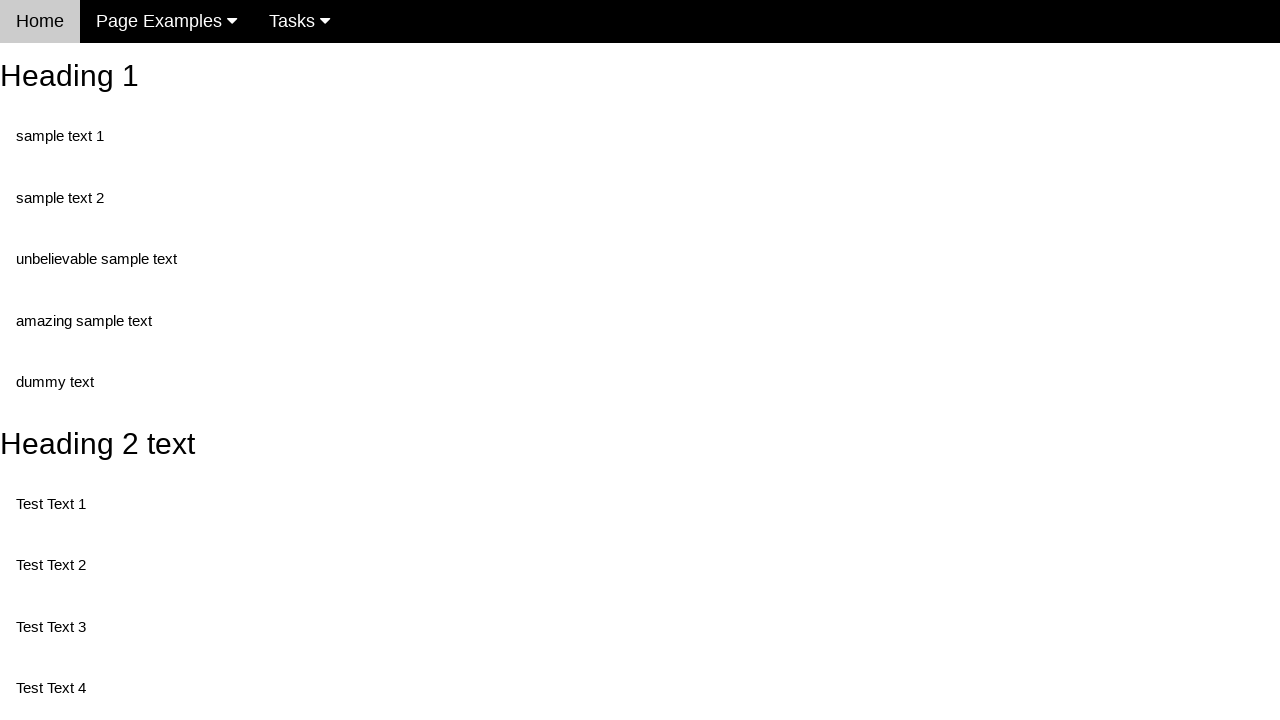

Verified that element text does not contain '190'
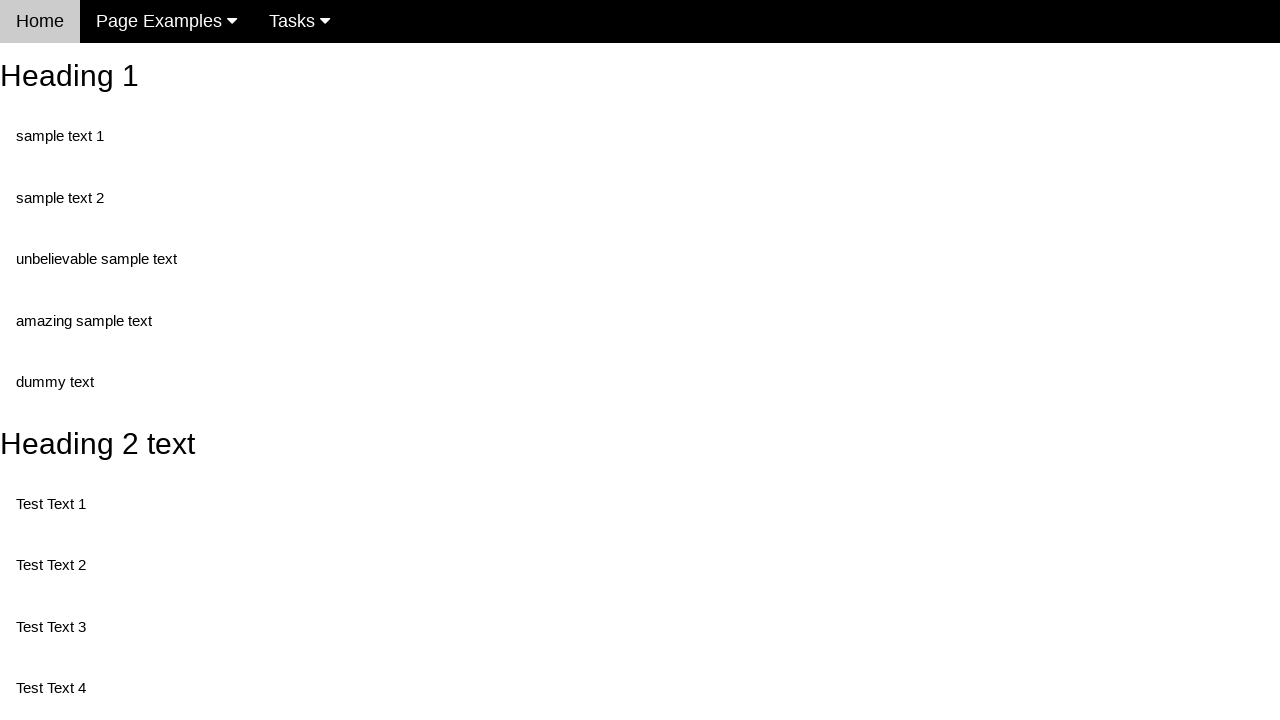

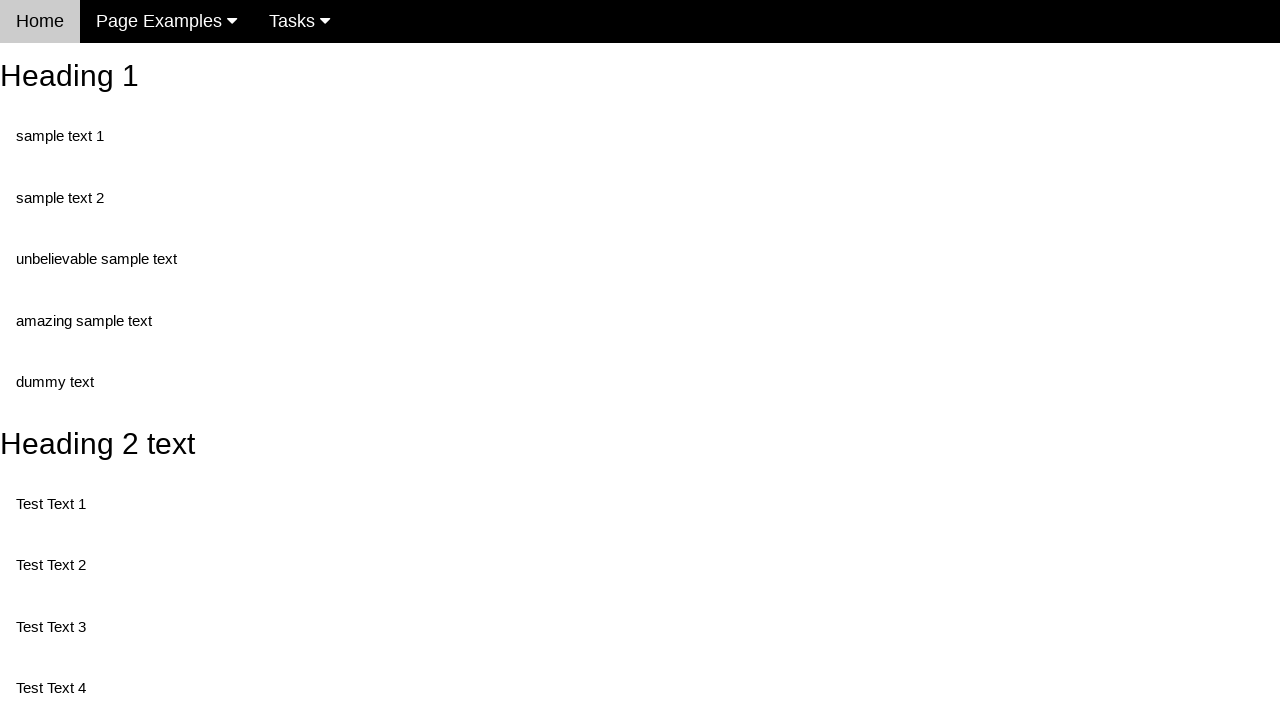